Navigates to the DemoBlaze store homepage and verifies the page title is "STORE" and the URL is correct.

Starting URL: https://www.demoblaze.com/index.html

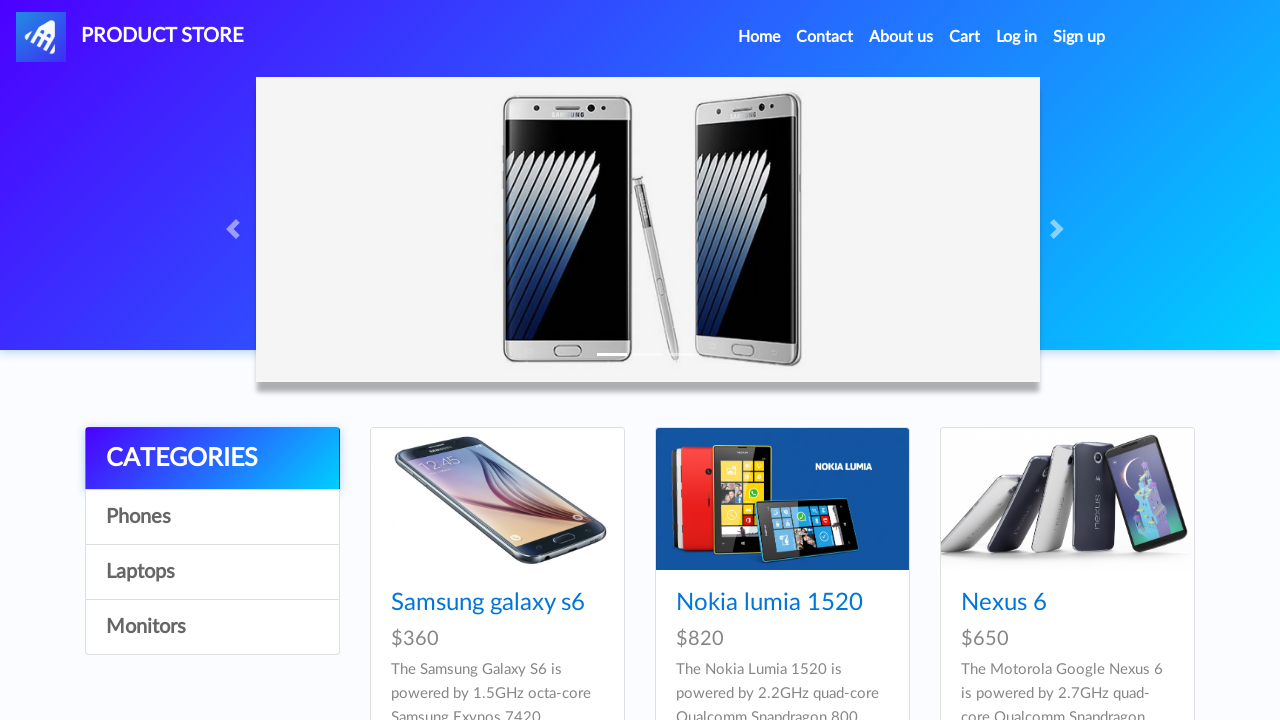

Verified page title is 'STORE'
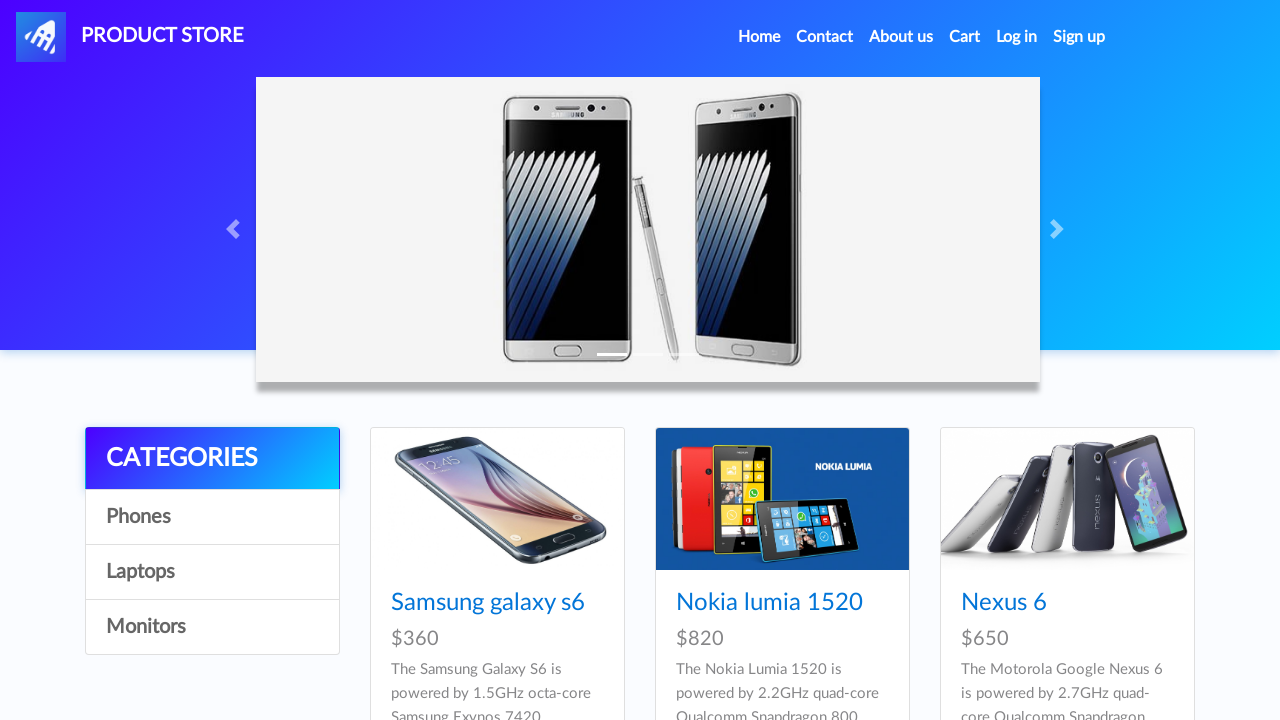

Verified current URL is 'https://www.demoblaze.com/index.html'
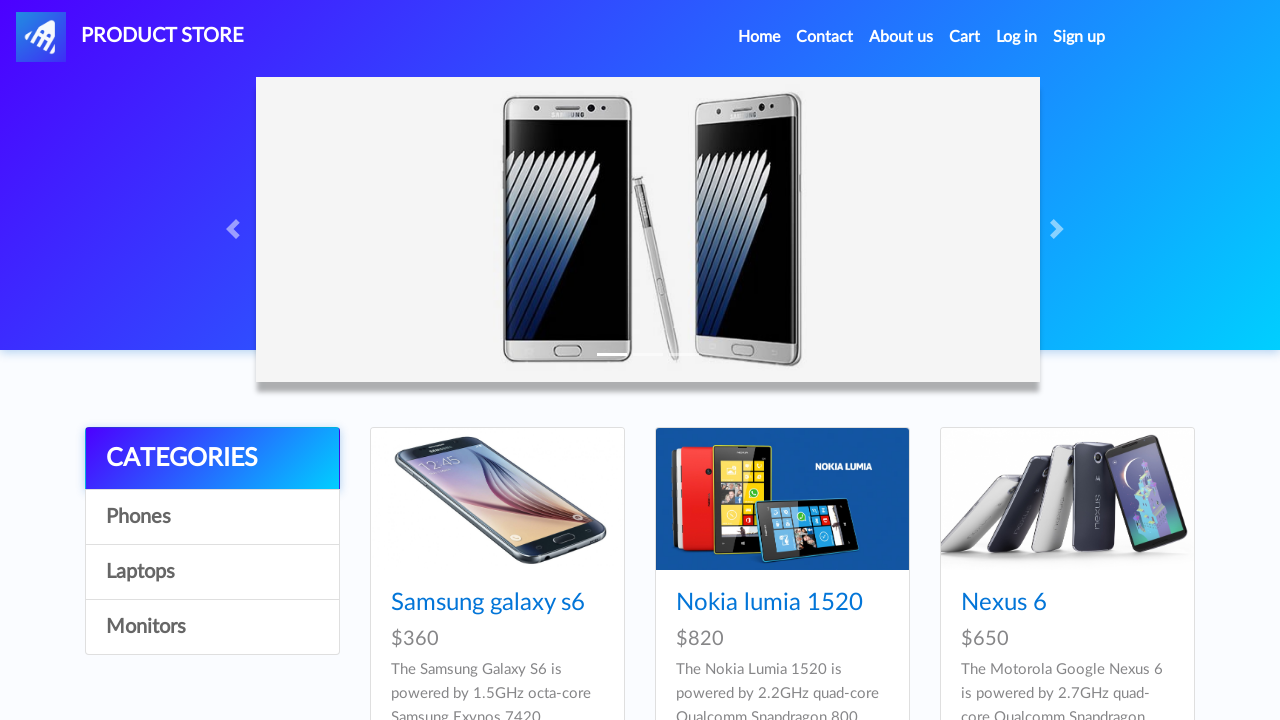

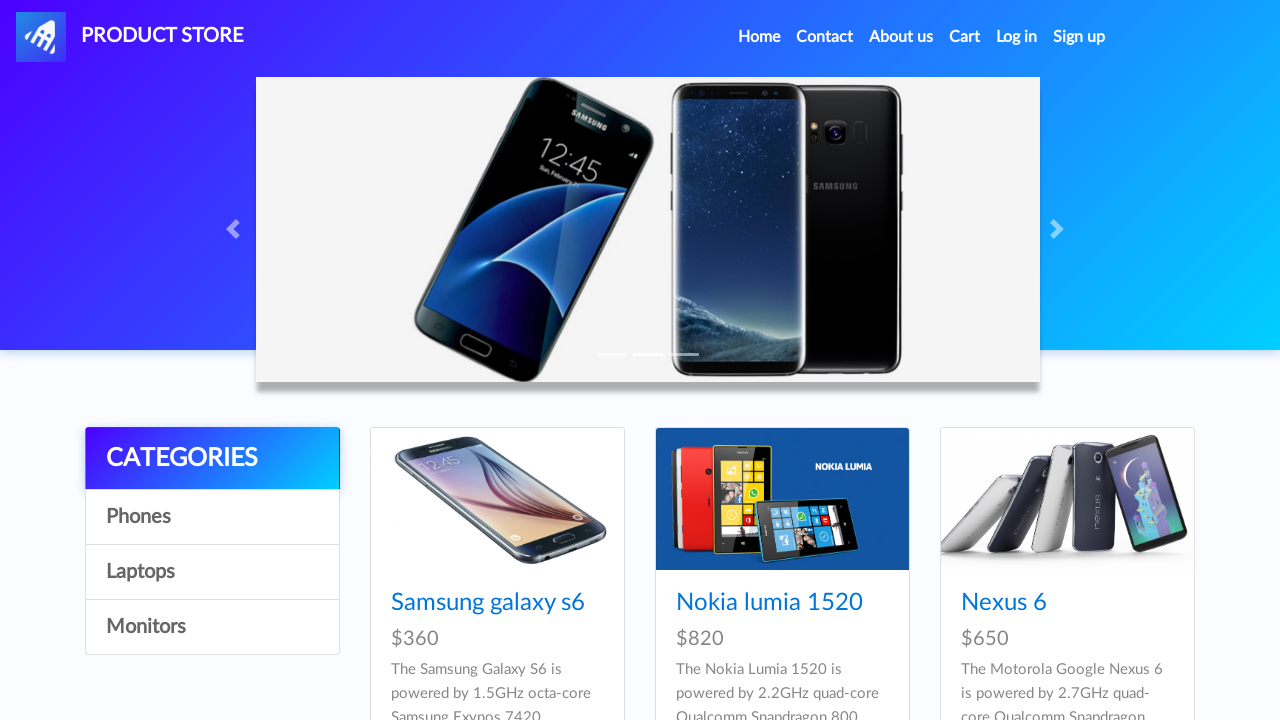